Tests negative login scenarios by entering invalid credentials and verifying error messages appear

Starting URL: https://the-internet.herokuapp.com/login

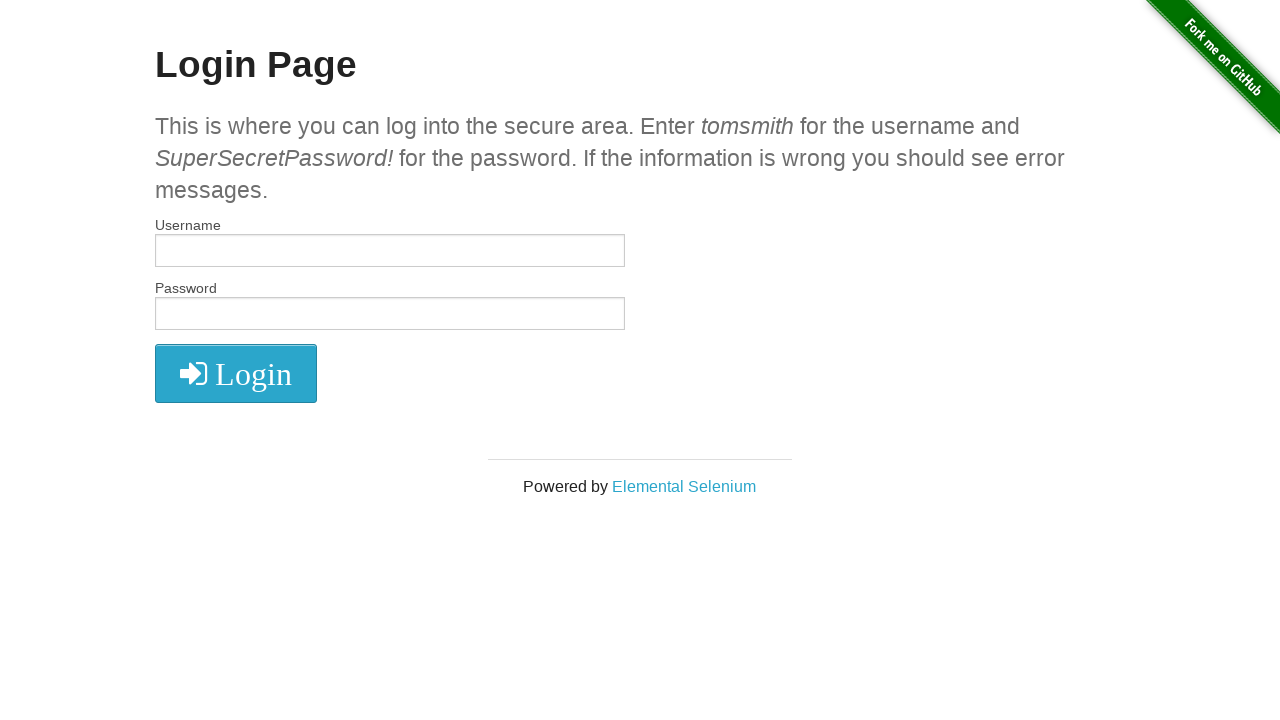

Filled username field with invalid username 'invaliduser123' on #username
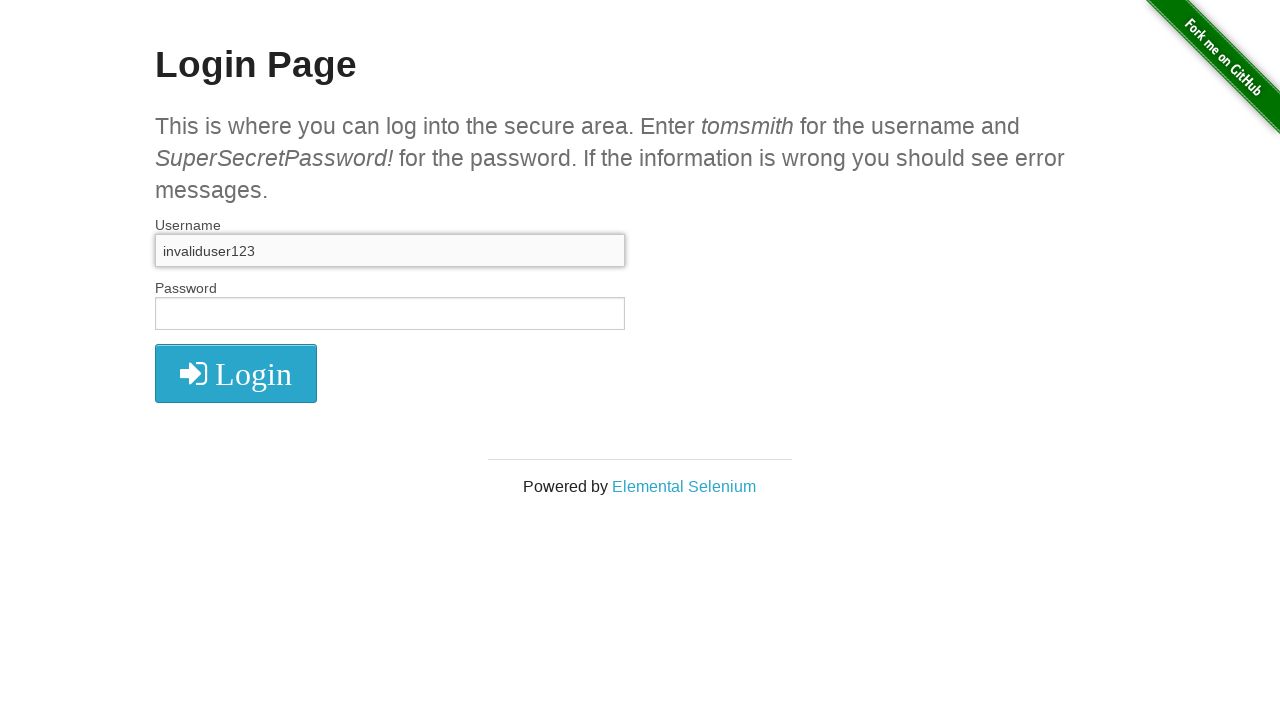

Filled password field with invalid password 'wrongpass456' on #password
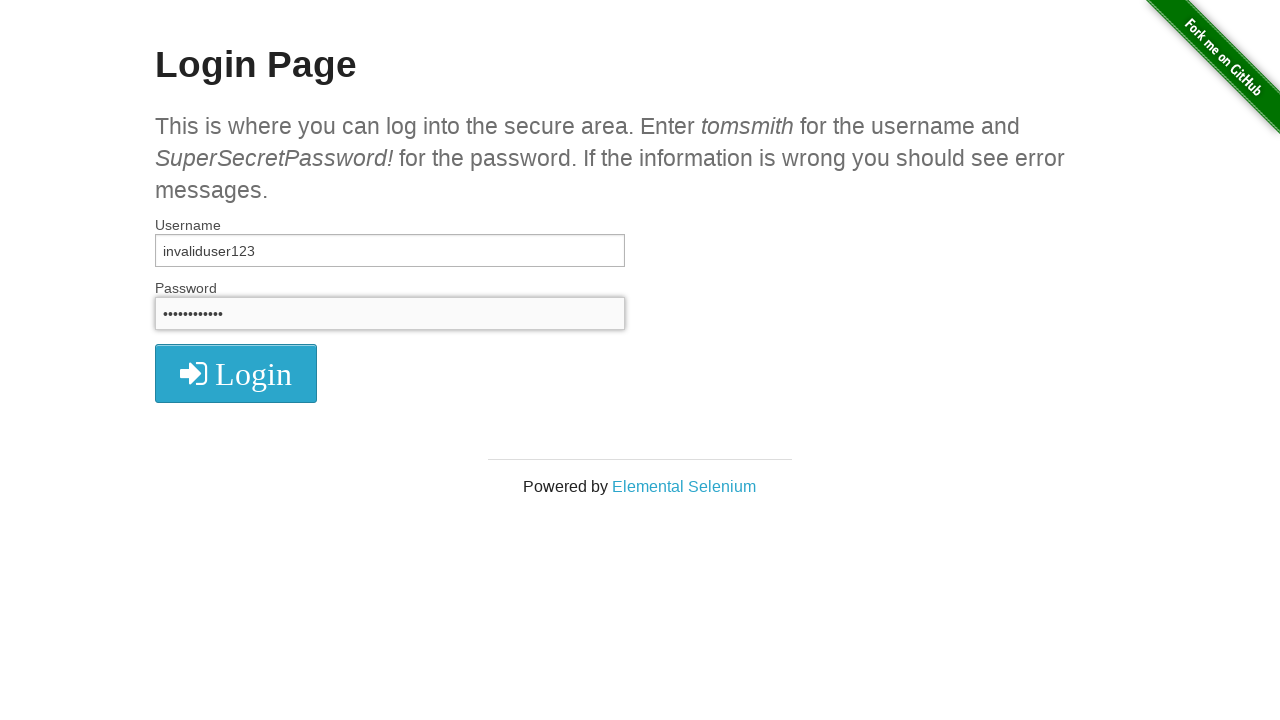

Clicked login button at (236, 373) on button.radius
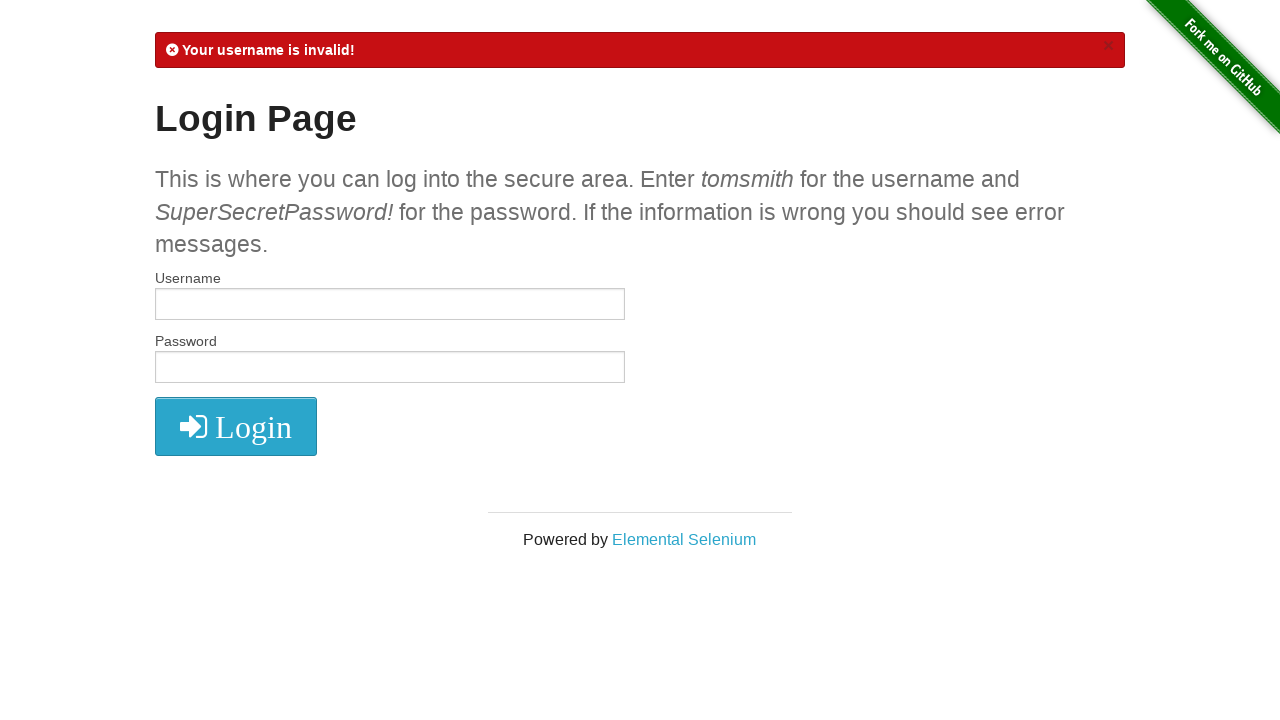

Waited for error message element to appear
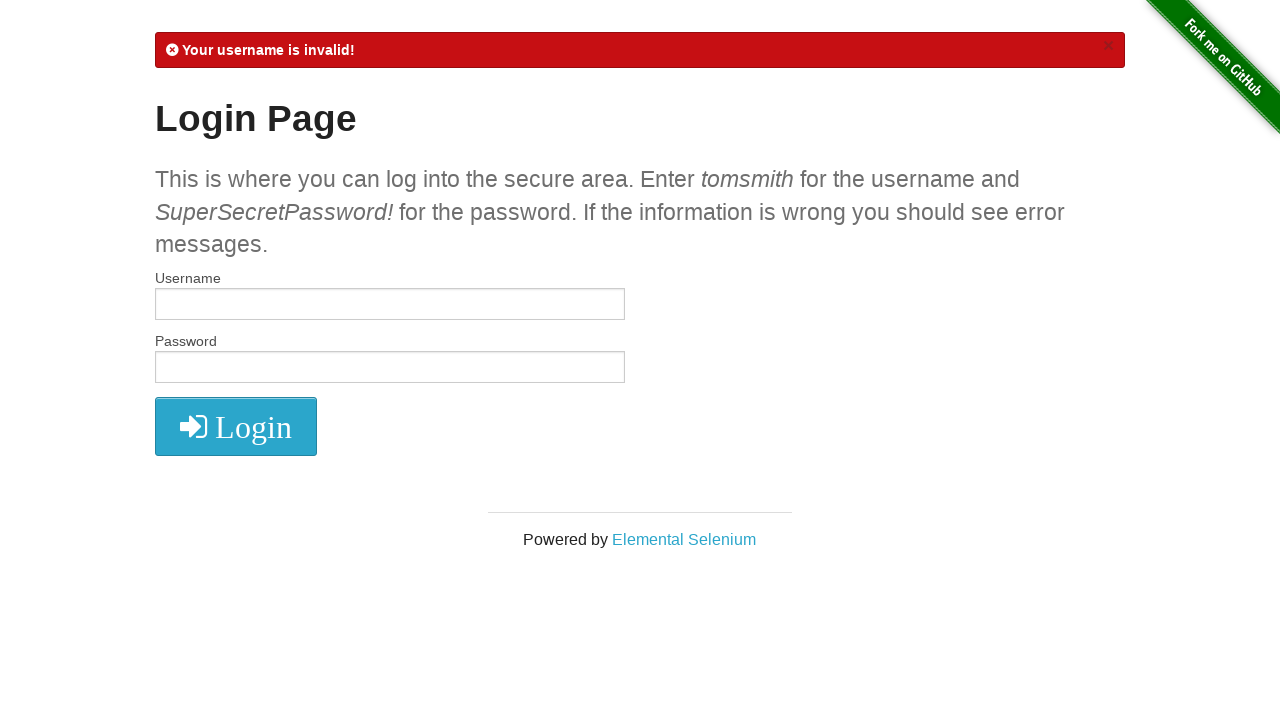

Located error message element
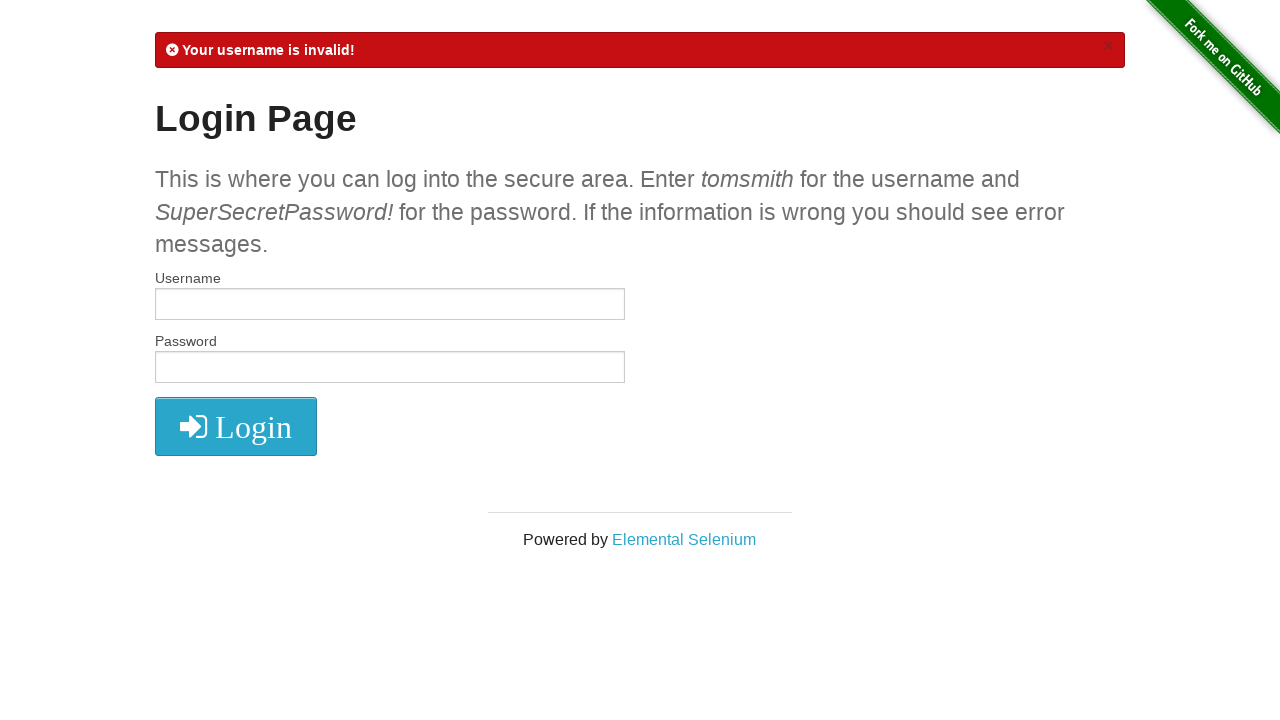

Verified error message 'Your username is invalid!' is displayed
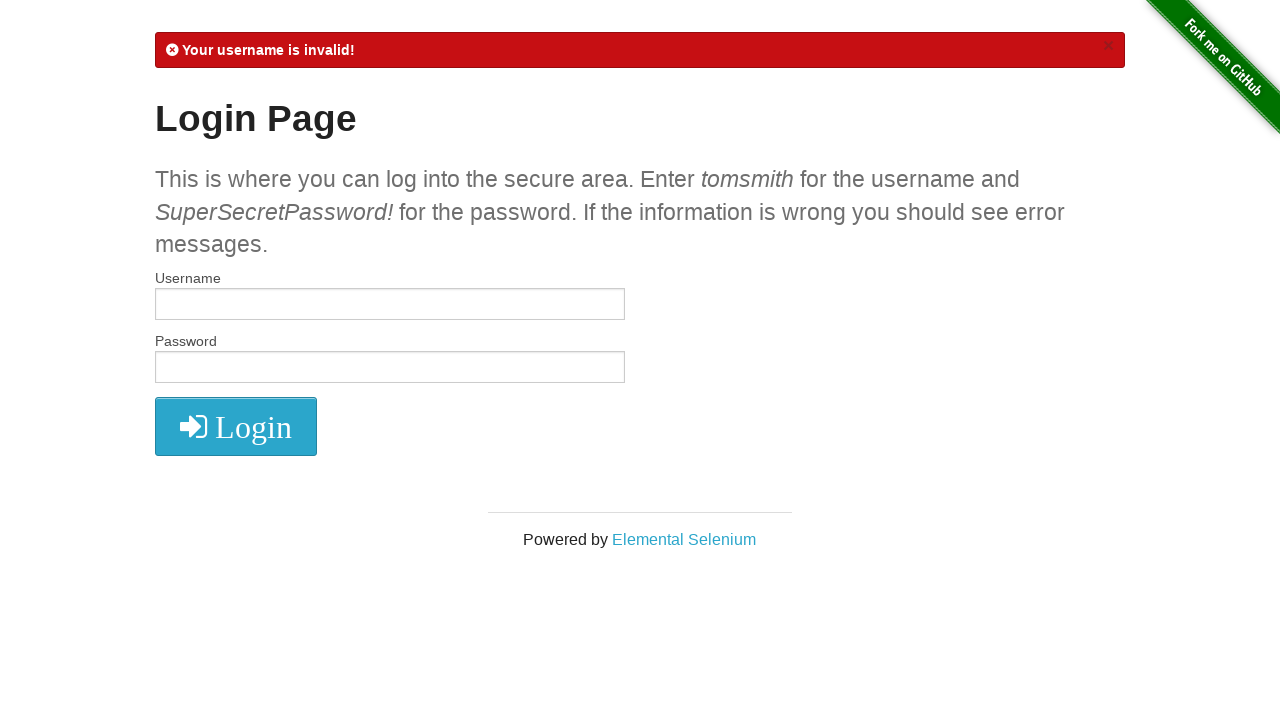

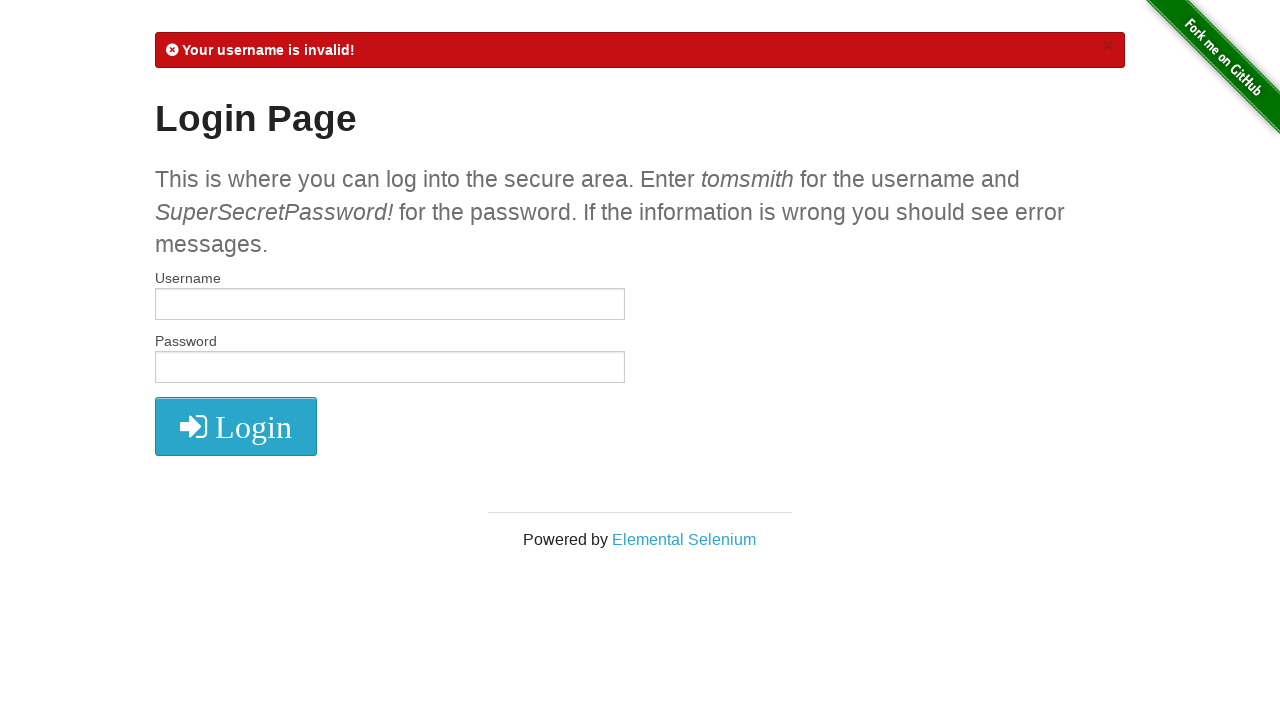